Navigates to a YouTube video page and attempts to click on an element. The original script had an unusual XPath selector targeting a link element.

Starting URL: https://www.youtube.com/watch?v=xM1R05qHato

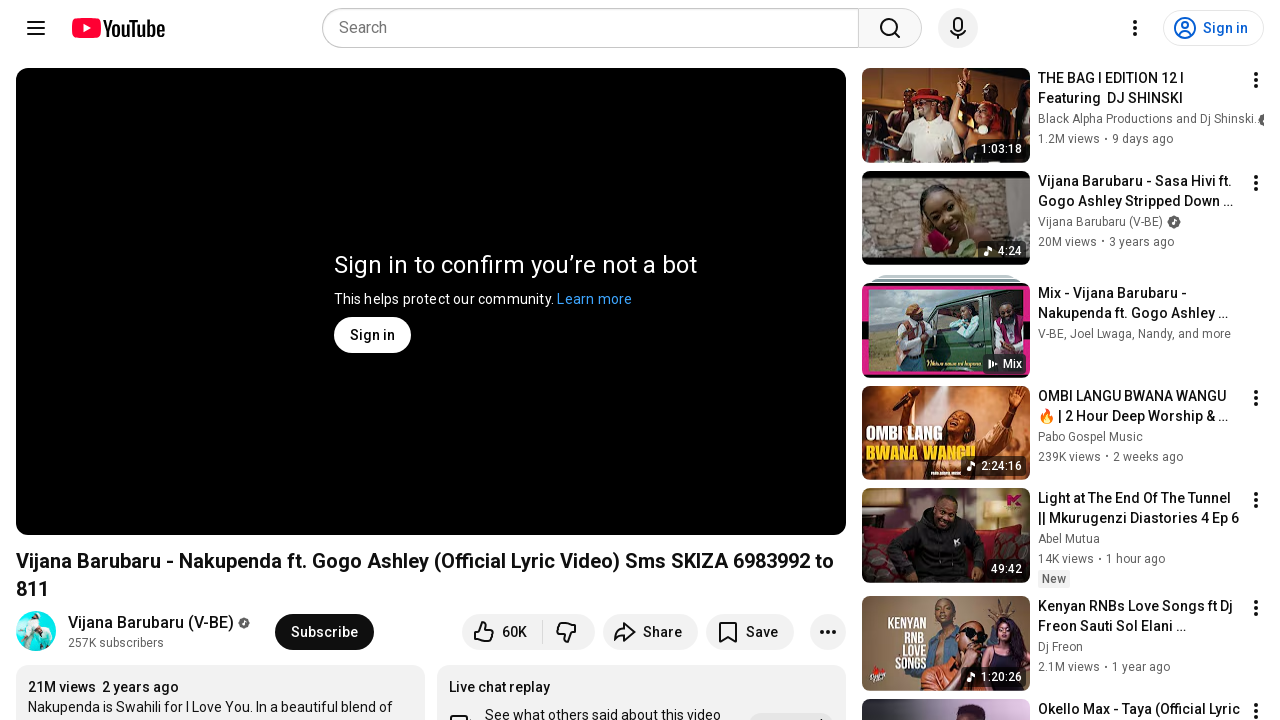

Waited for page to load (domcontentloaded)
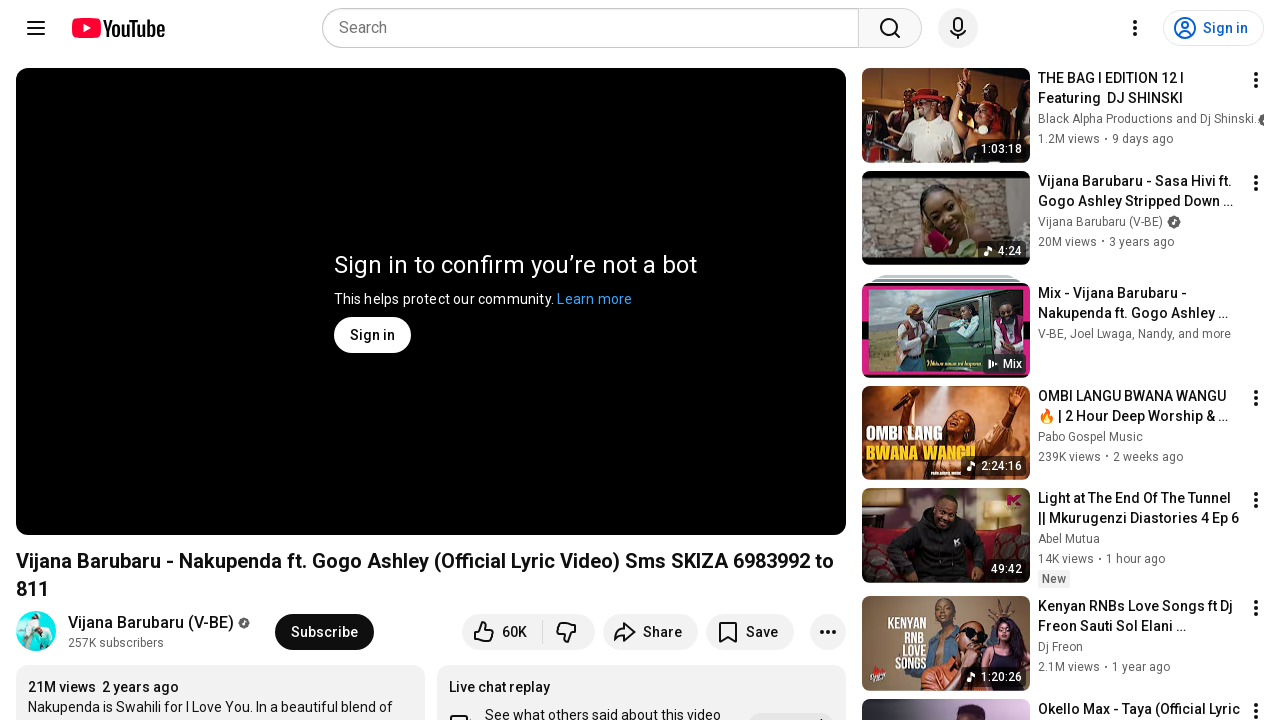

Clicked on link element at (118, 28) on a
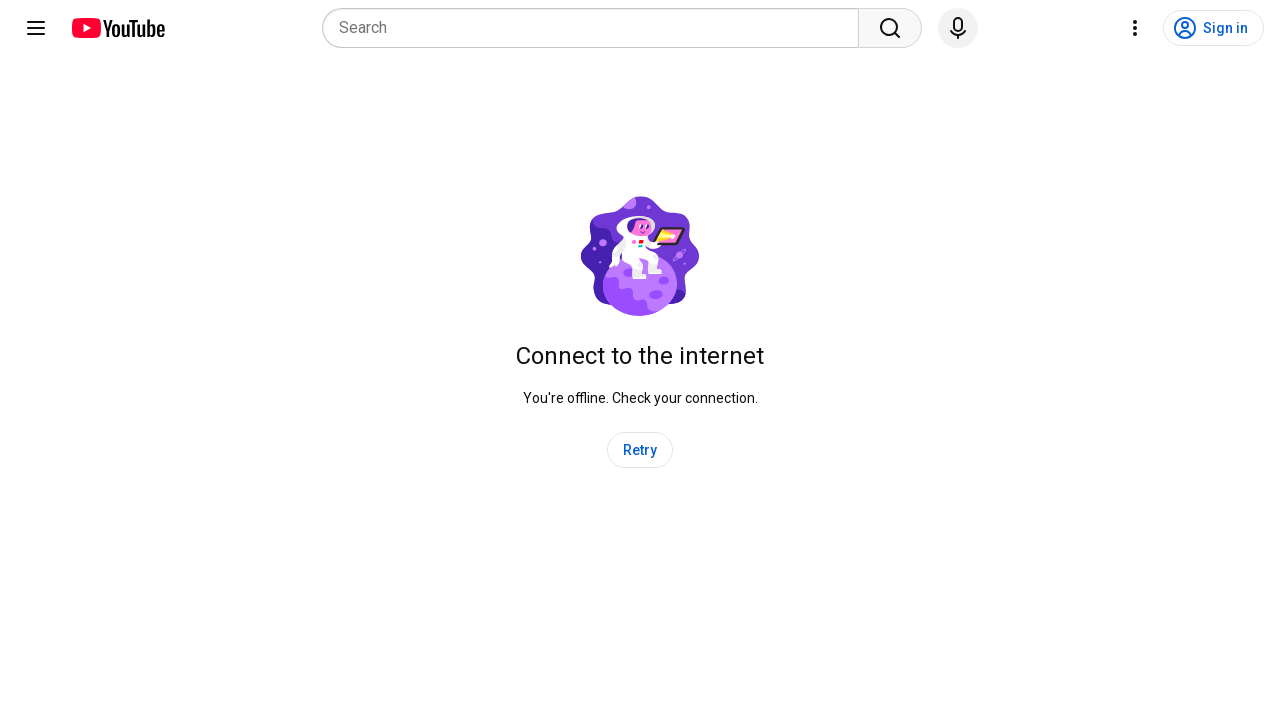

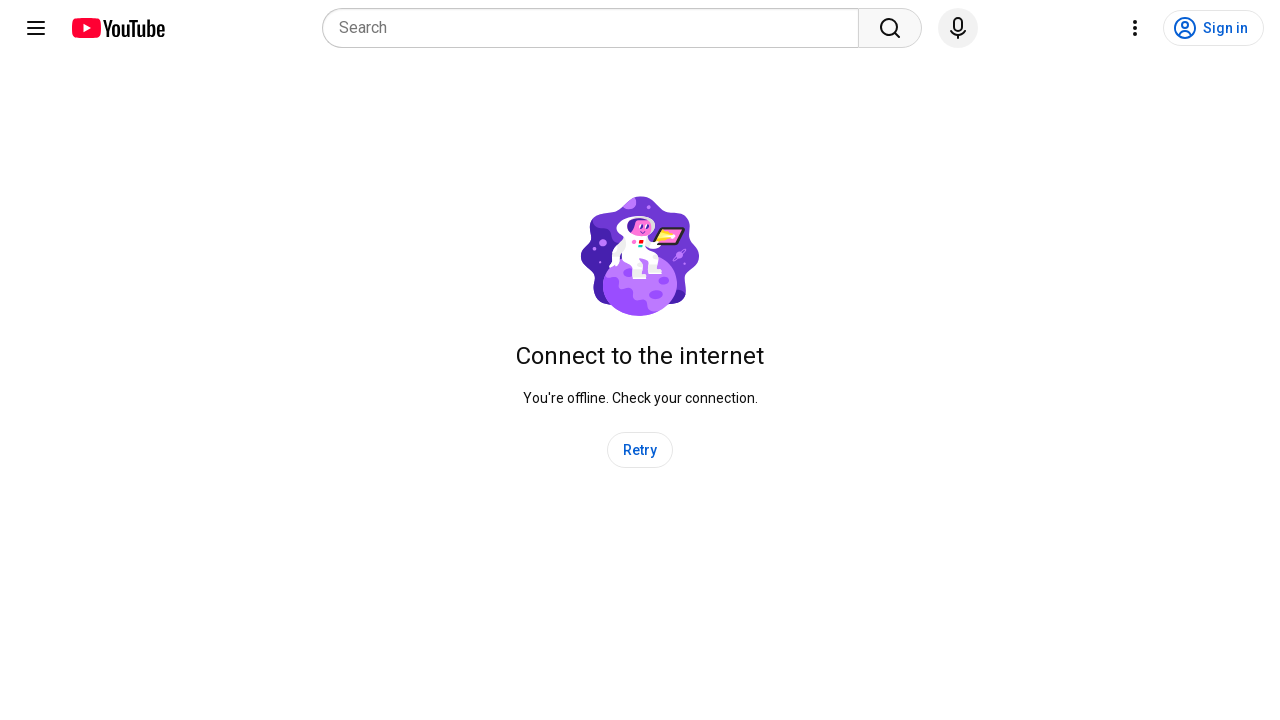